Tests that the "Clear completed" button displays the correct text when items are completed.

Starting URL: https://demo.playwright.dev/todomvc

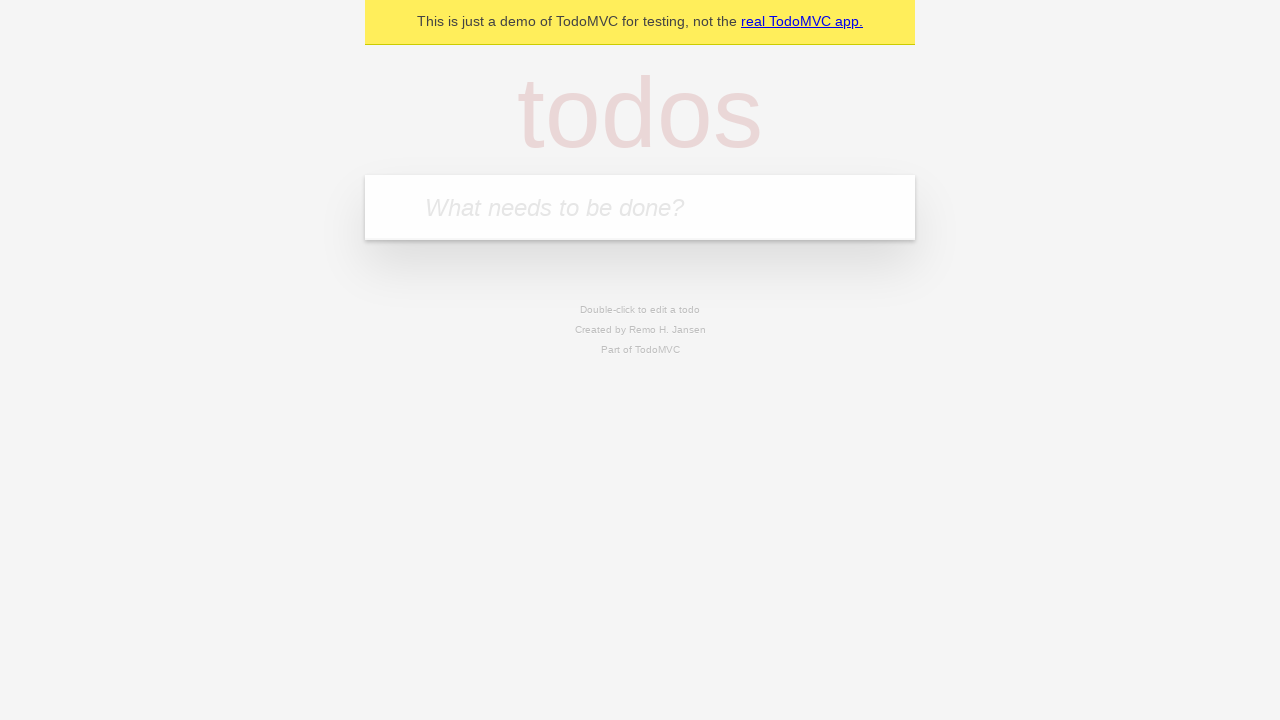

Located the 'What needs to be done?' input field
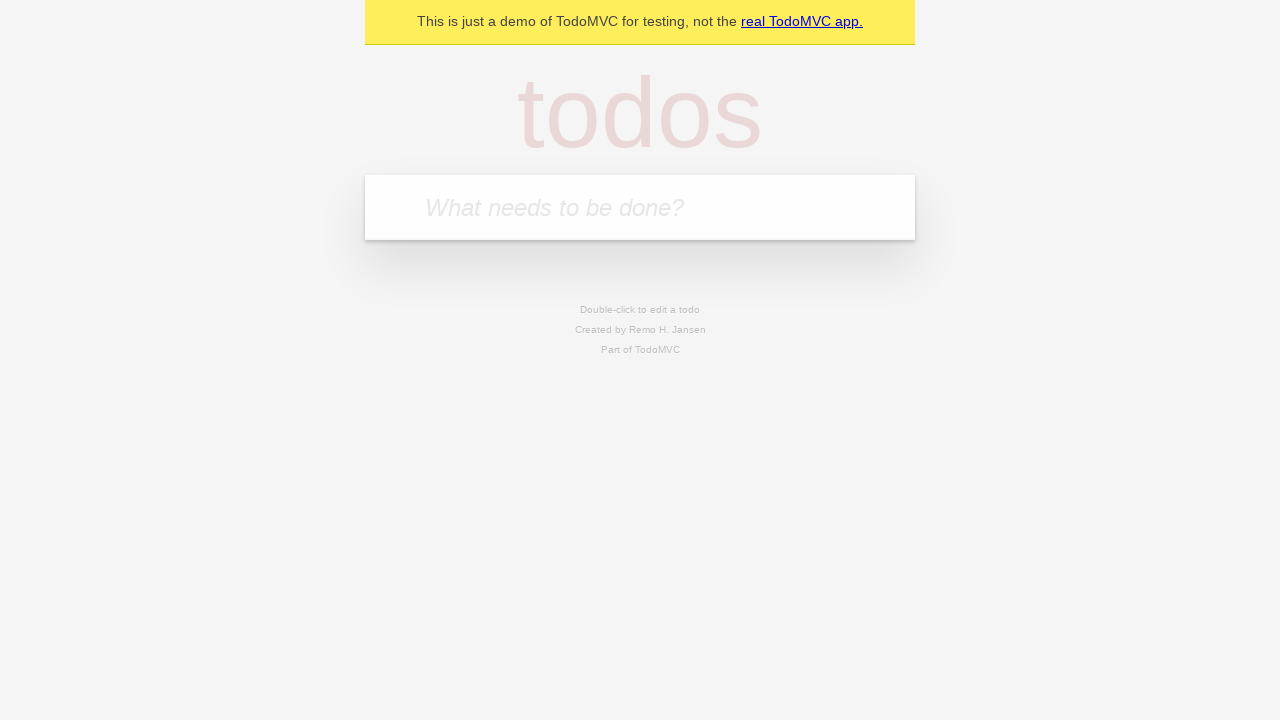

Filled first todo item: 'buy some cheese' on internal:attr=[placeholder="What needs to be done?"i]
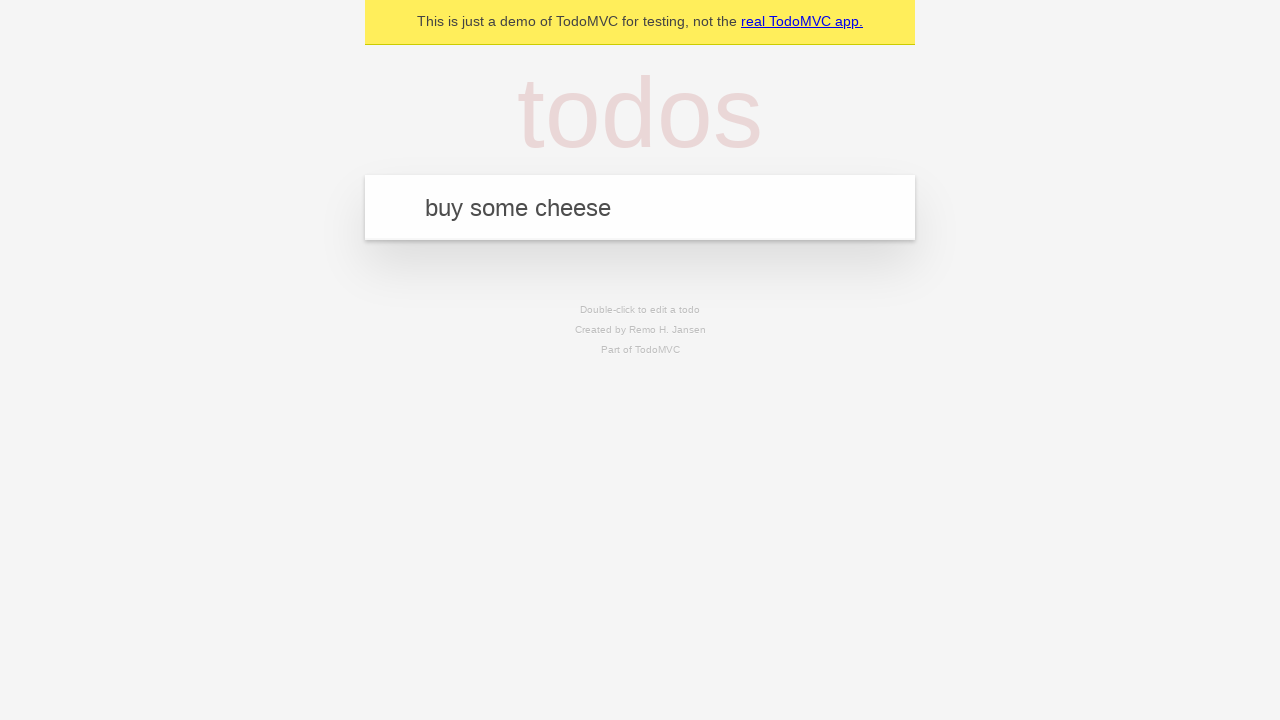

Pressed Enter to add first todo item on internal:attr=[placeholder="What needs to be done?"i]
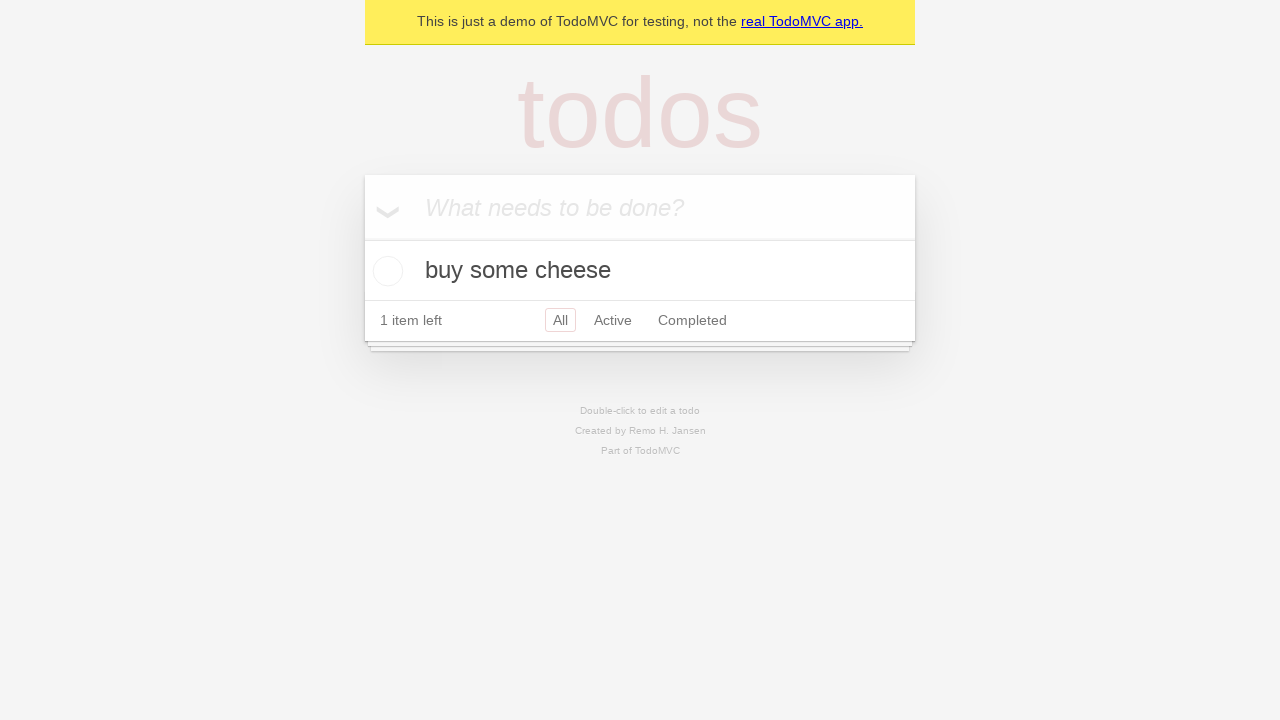

Filled second todo item: 'feed the cat' on internal:attr=[placeholder="What needs to be done?"i]
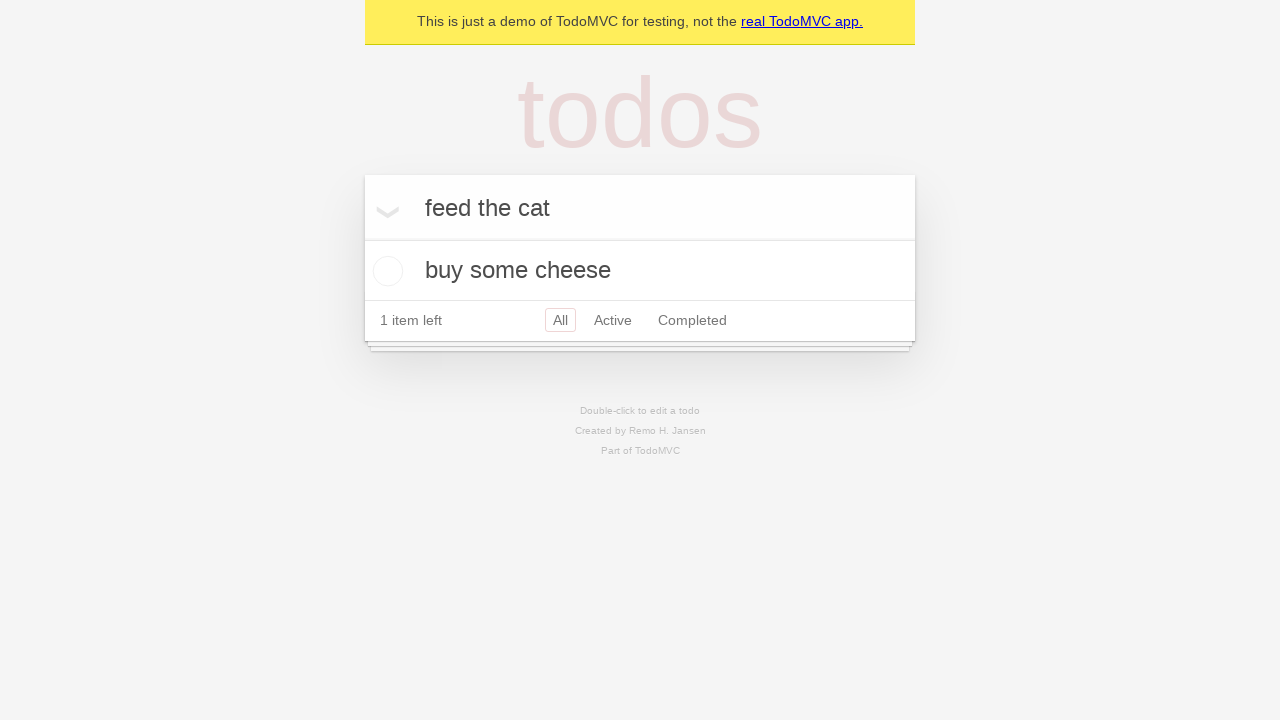

Pressed Enter to add second todo item on internal:attr=[placeholder="What needs to be done?"i]
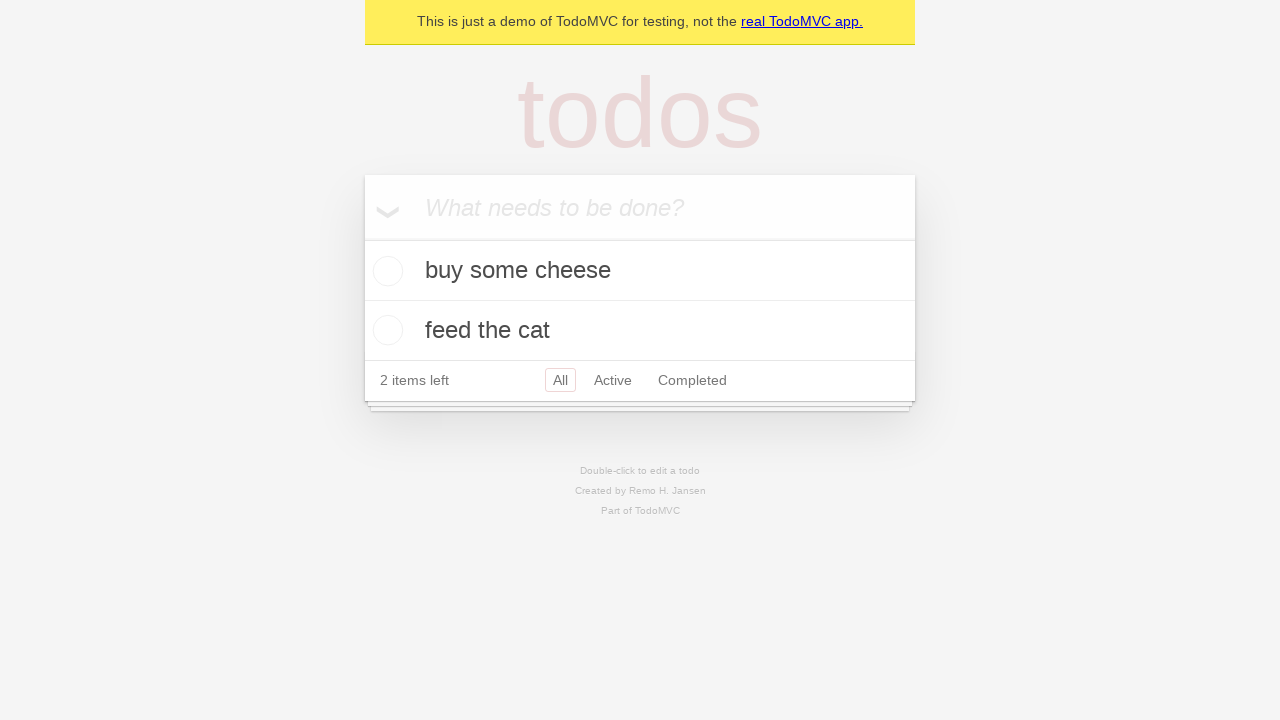

Filled third todo item: 'book a doctors appointment' on internal:attr=[placeholder="What needs to be done?"i]
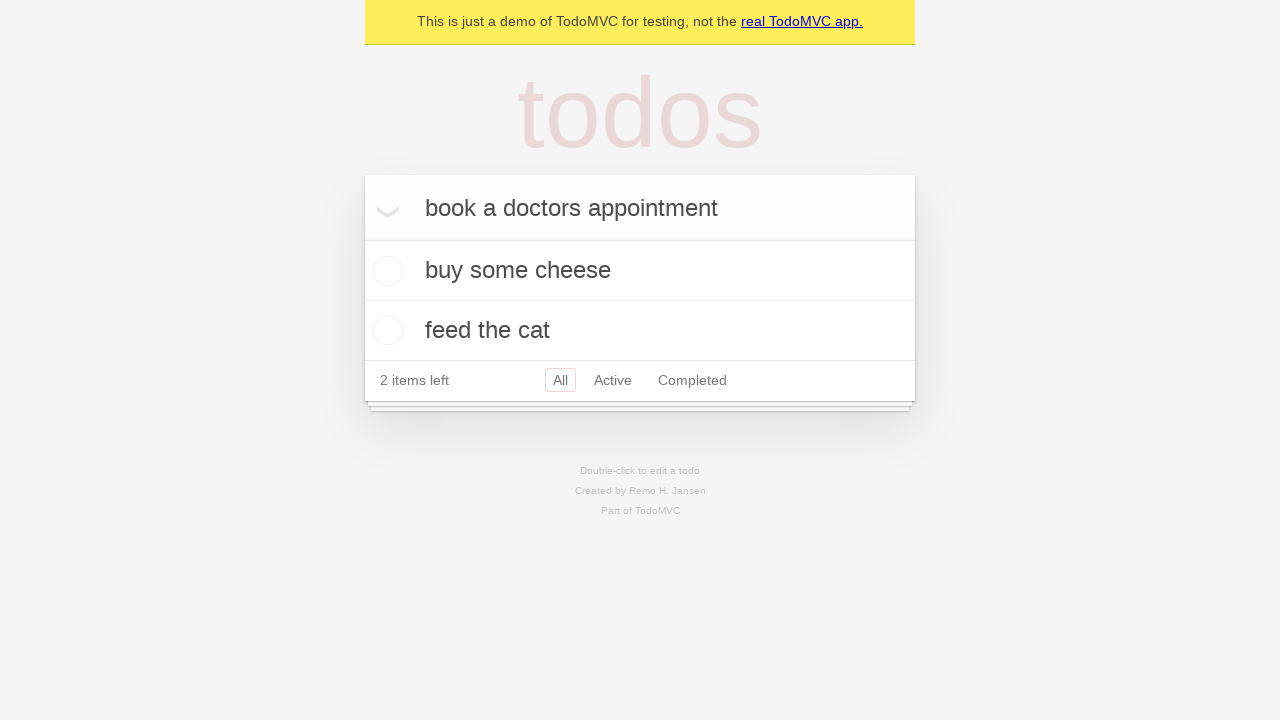

Pressed Enter to add third todo item on internal:attr=[placeholder="What needs to be done?"i]
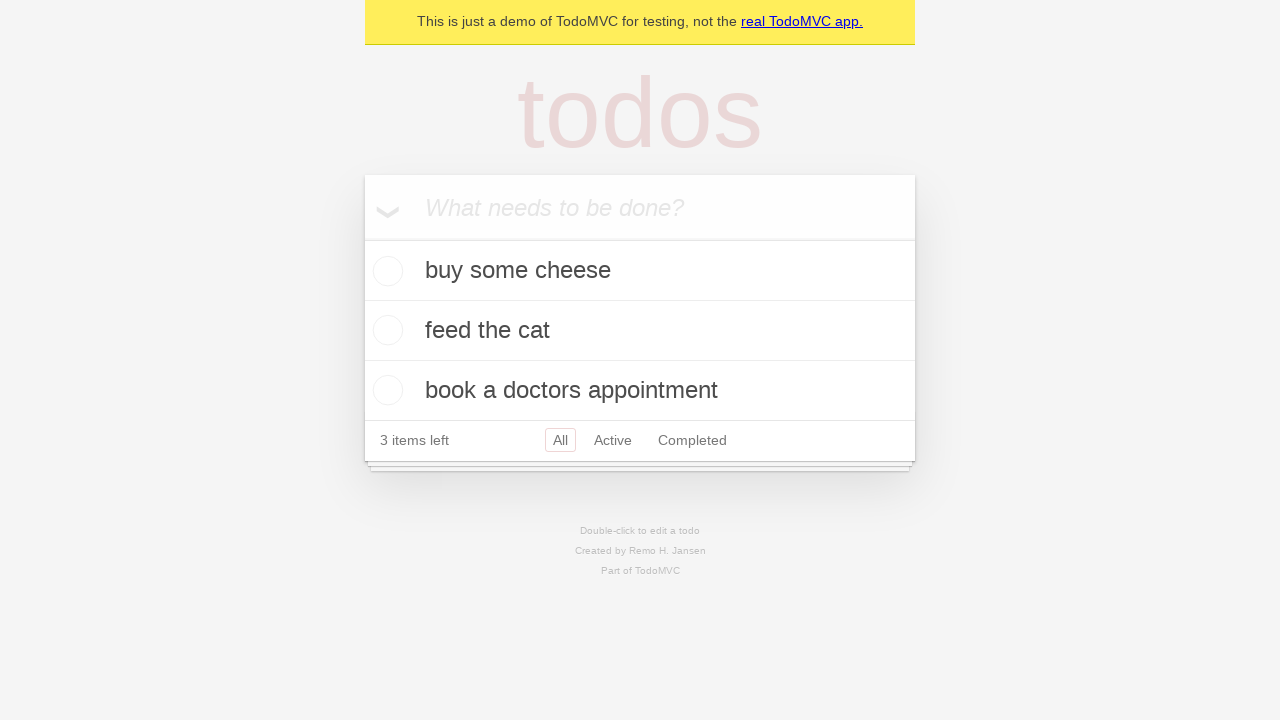

Checked the first todo item as completed at (385, 271) on .todo-list li .toggle >> nth=0
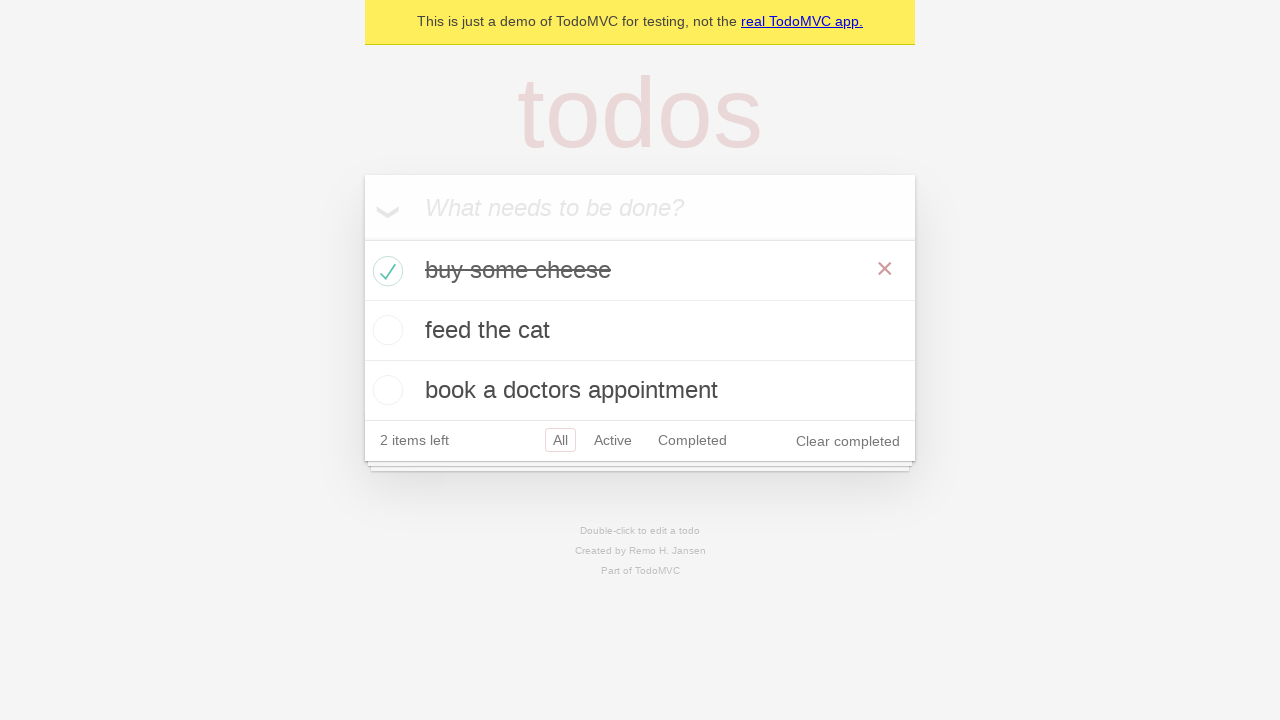

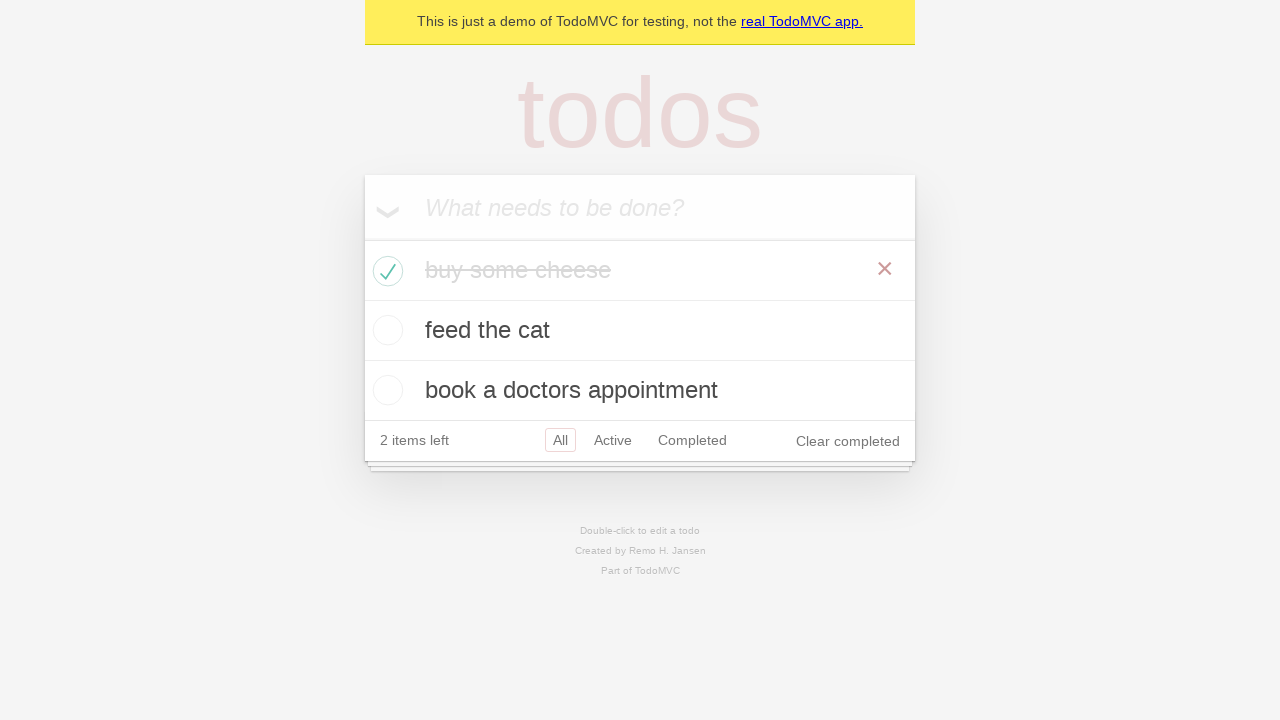